Tests joining a Microsoft Teams meeting via browser by navigating to a meeting URL and clicking the "Continue on this browser" button to join without the Teams app.

Starting URL: https://teams.live.com/meet/9433807611067?p=TYwXu4TLkPeZQtOBNi

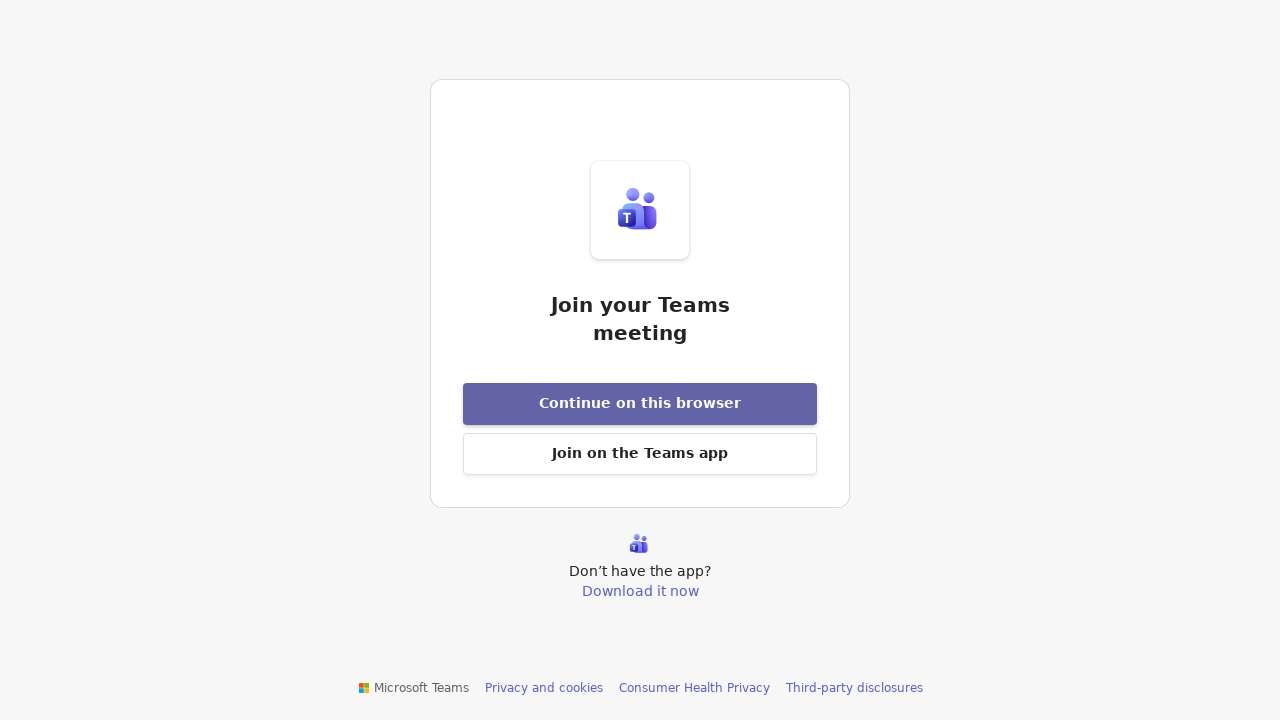

Added dialog handler to dismiss Teams app prompts
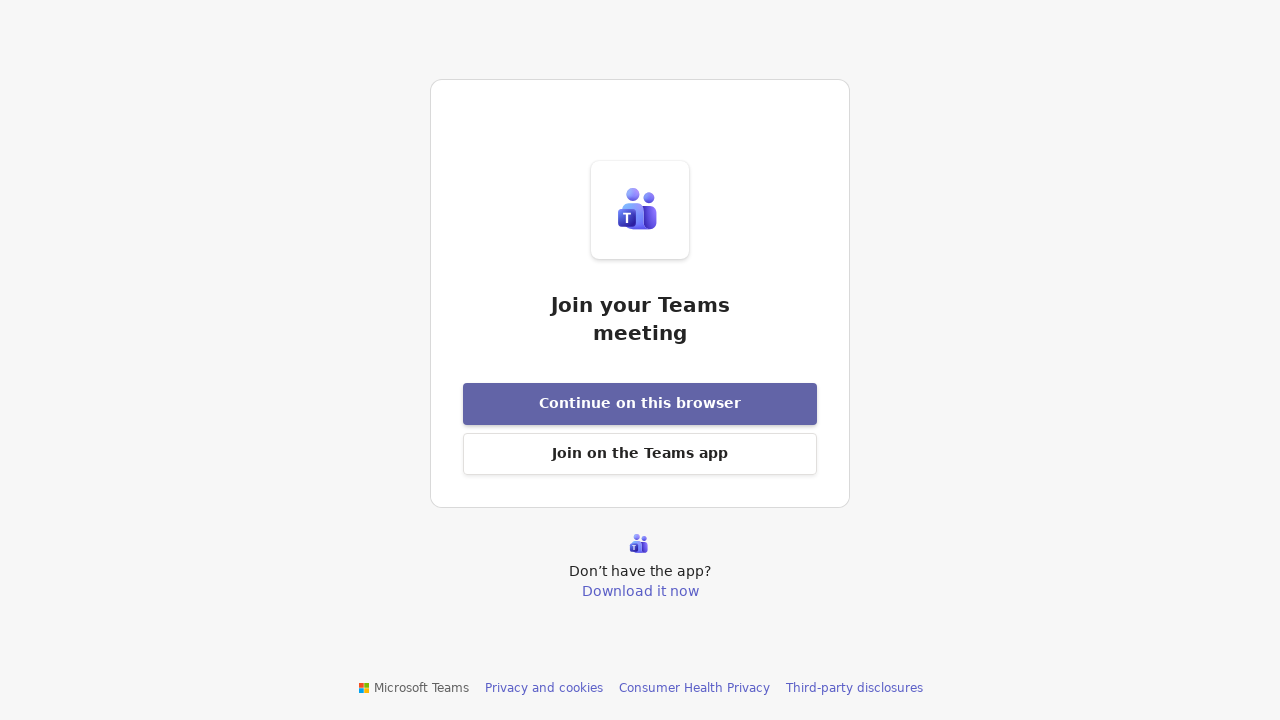

Page loaded completely (networkidle)
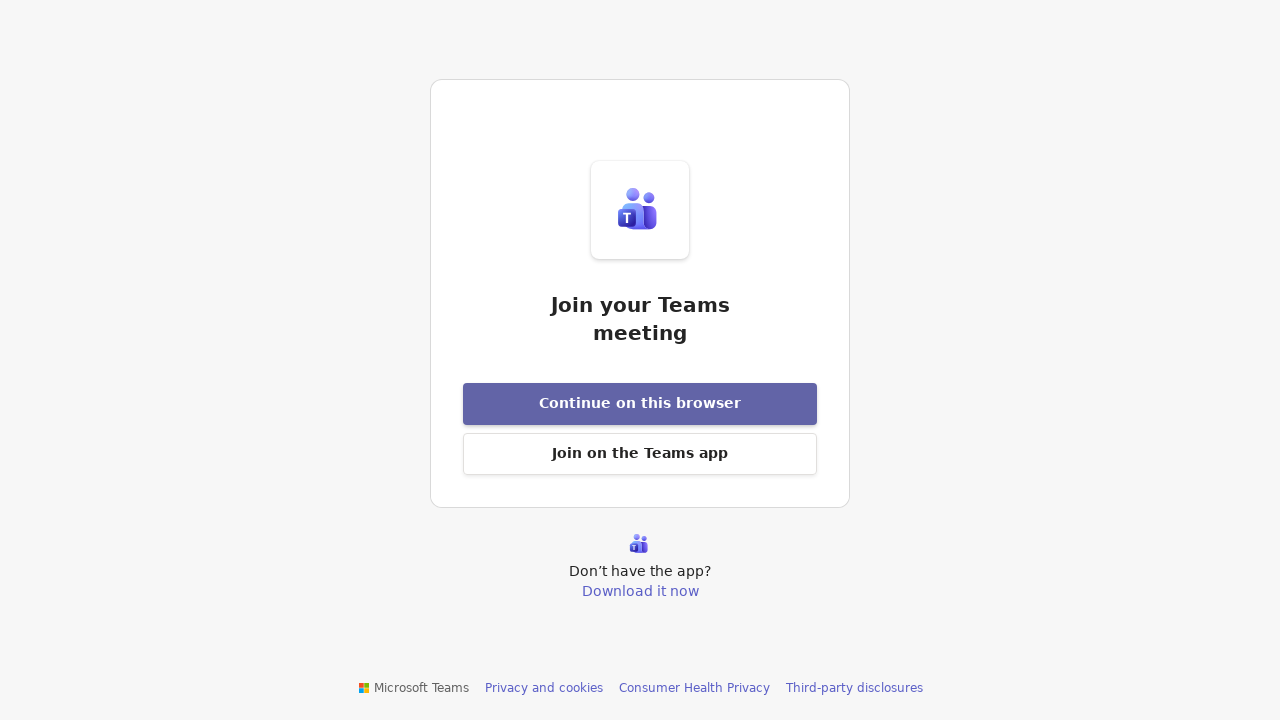

Located 'Continue on this browser' button
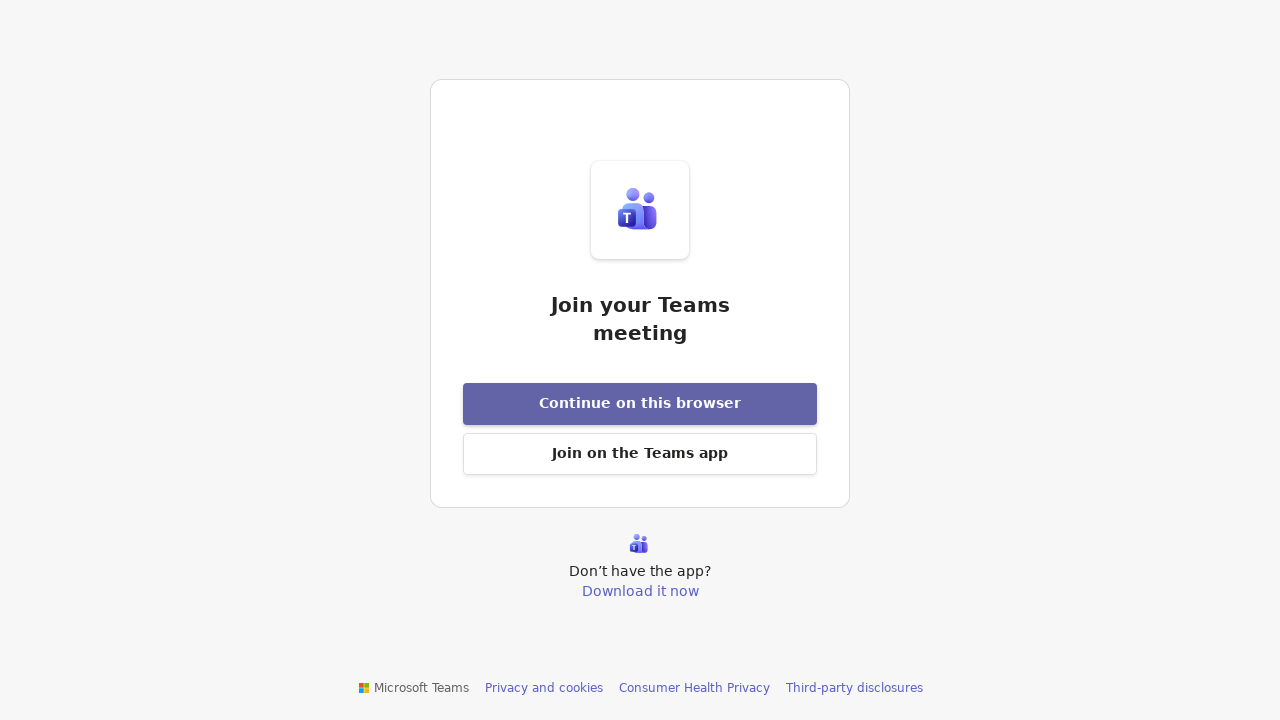

Clicked 'Continue on this browser' button to join Teams meeting without app at (640, 404) on button:has-text("Continue on this browser")
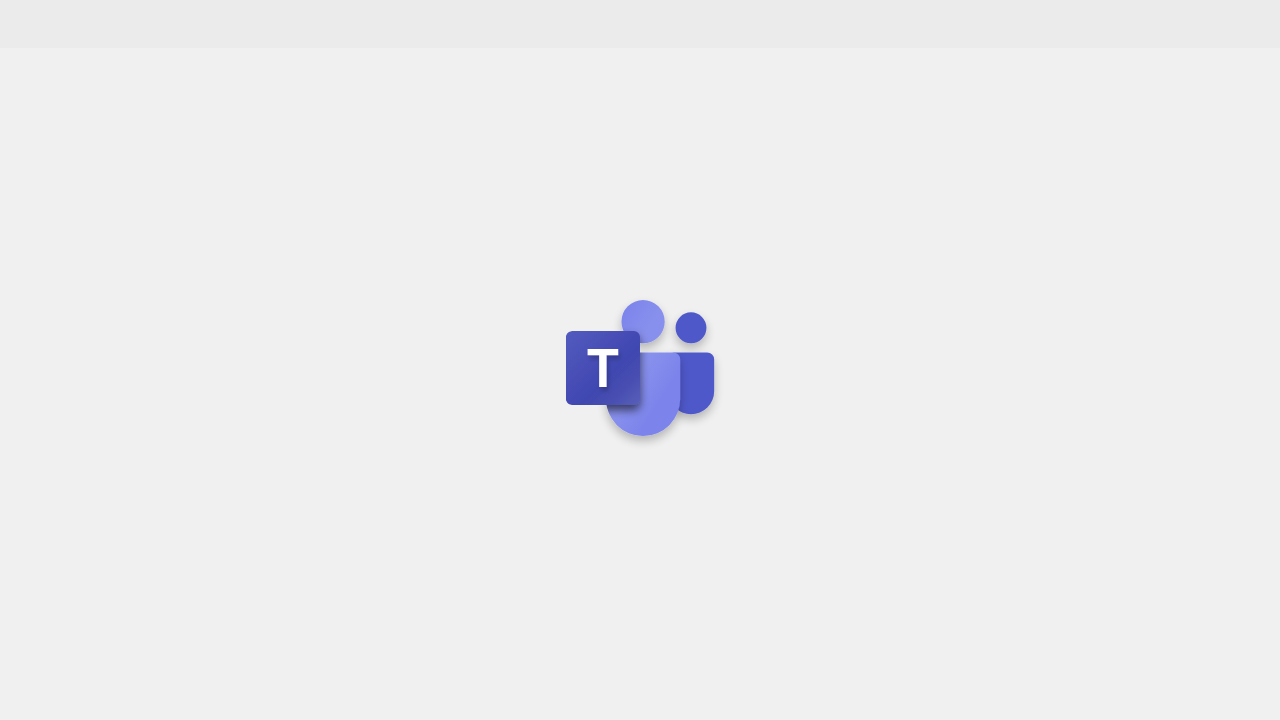

Waited 5 seconds for meeting join actions to complete
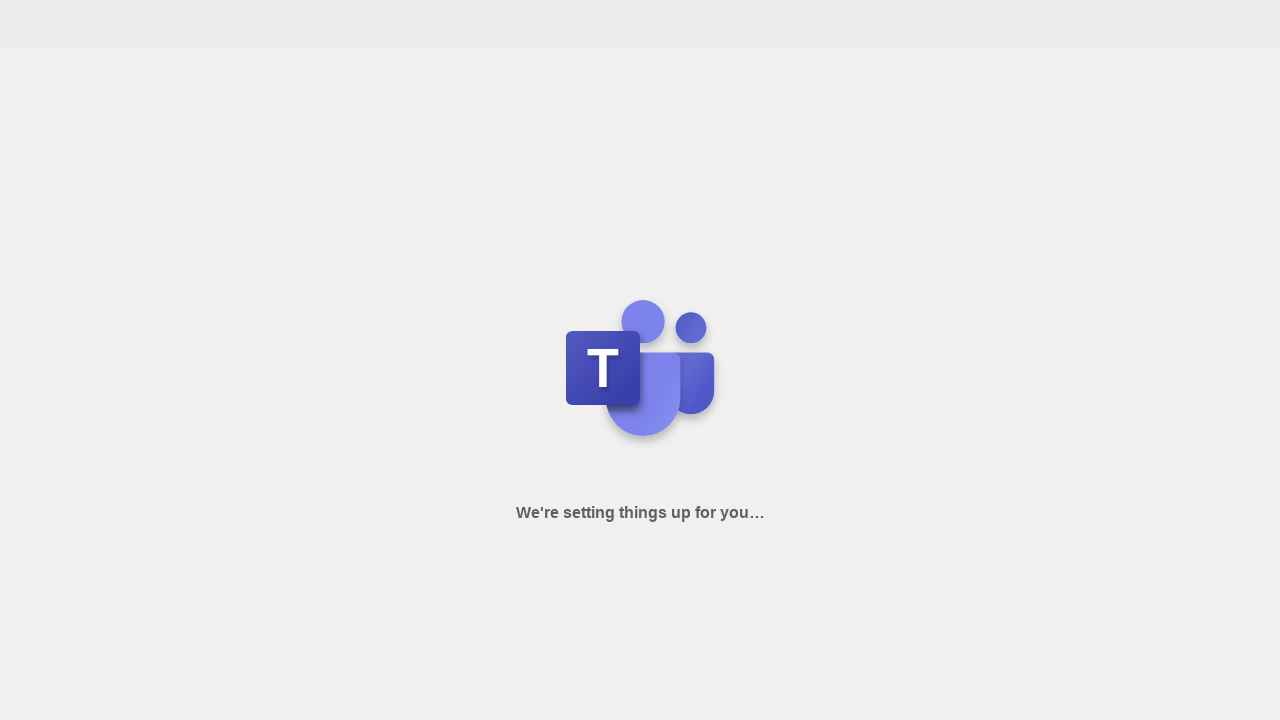

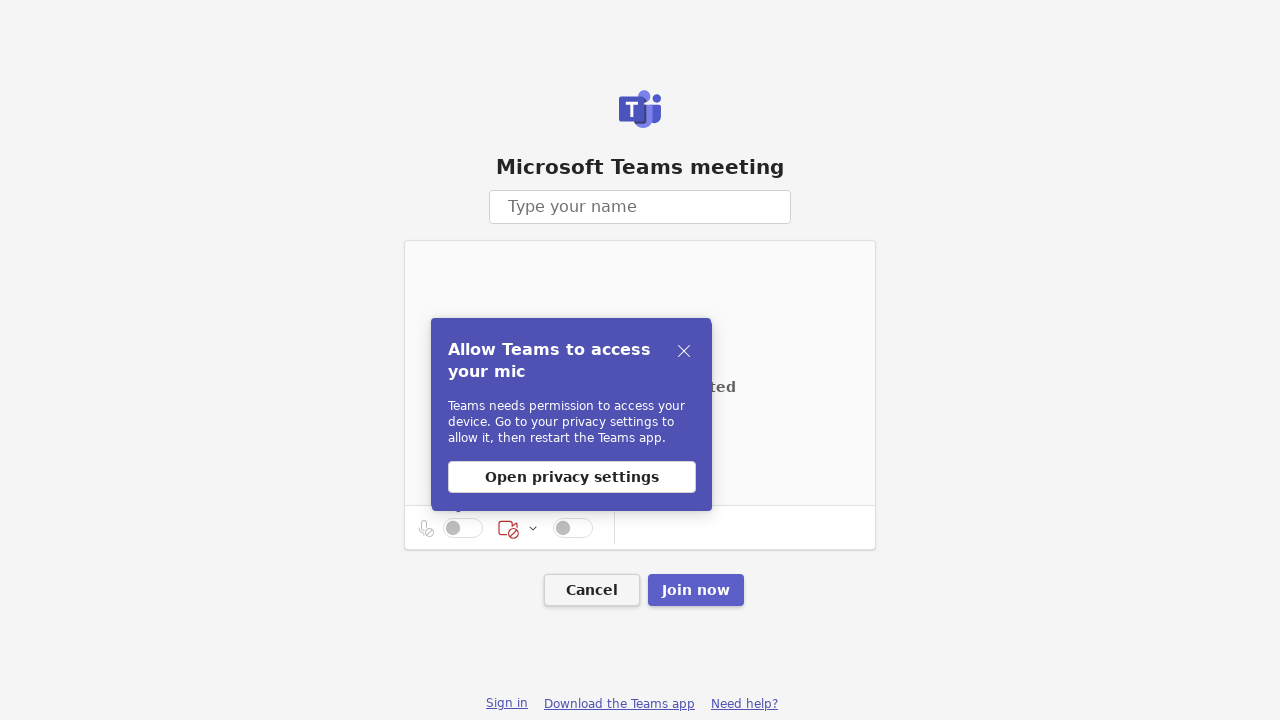